Tests alert dialog functionality by clicking action dialog button, confirming the action, and accepting the browser alert

Starting URL: https://www.jqueryscript.net/demo/bootstrap-alert-box/

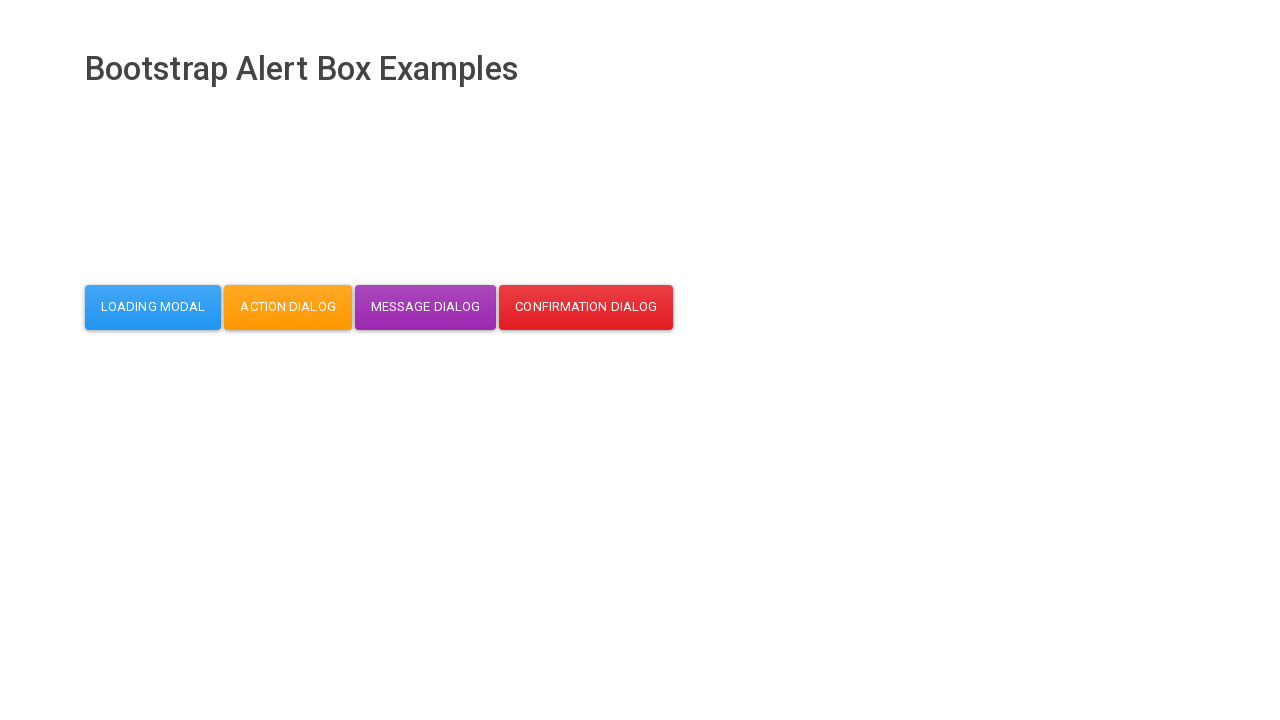

Waited for action dialog button to be visible
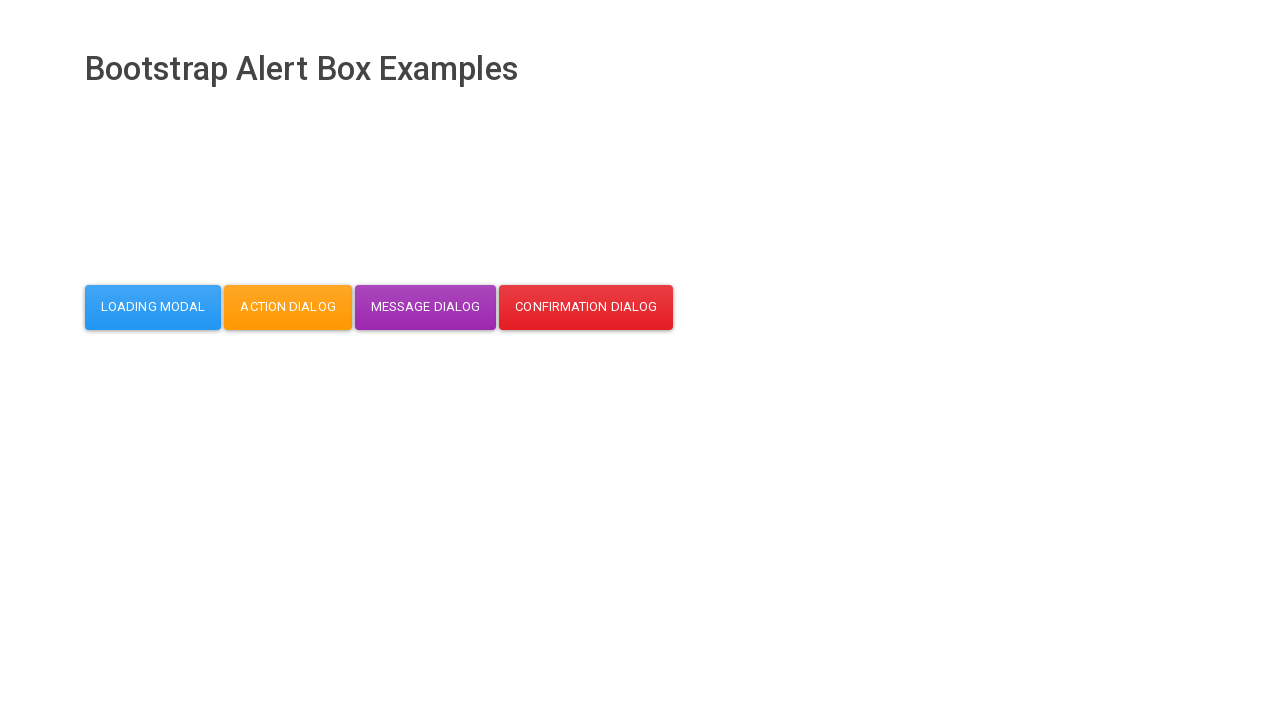

Clicked action dialog button at (288, 307) on #action
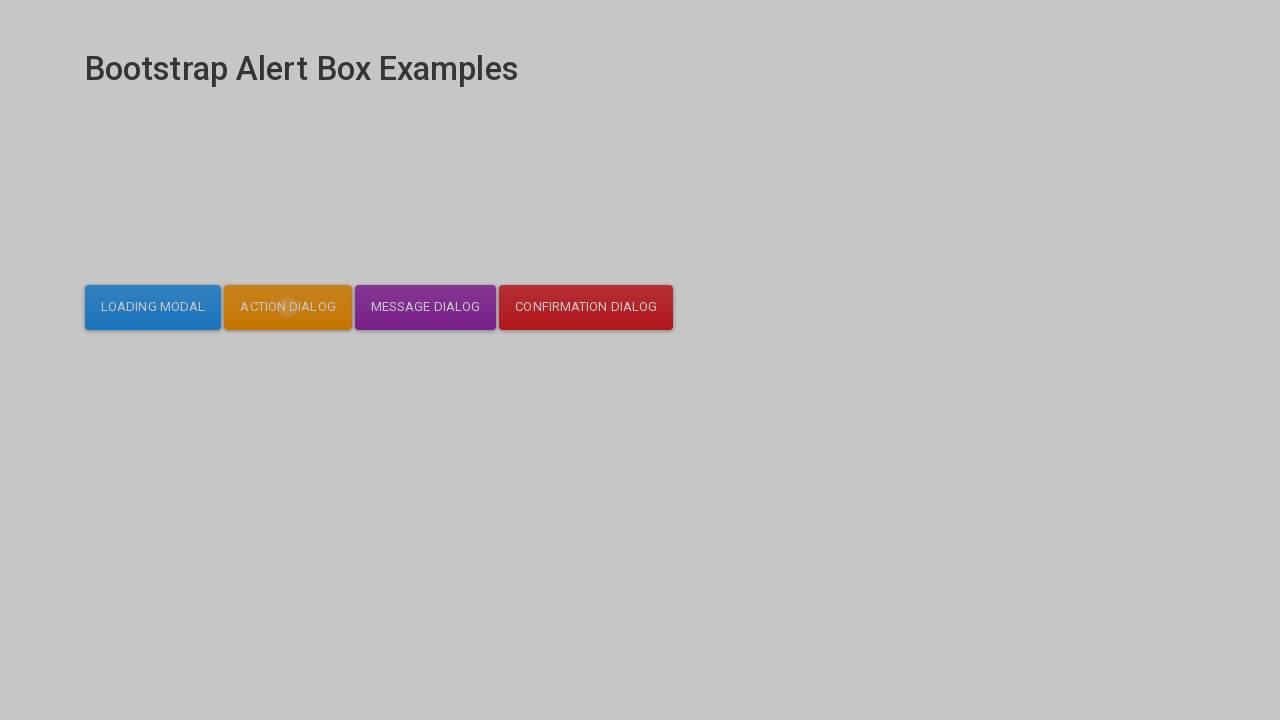

Clicked OK button in the dialog at (763, 117) on #dialog-mycodemyway-action
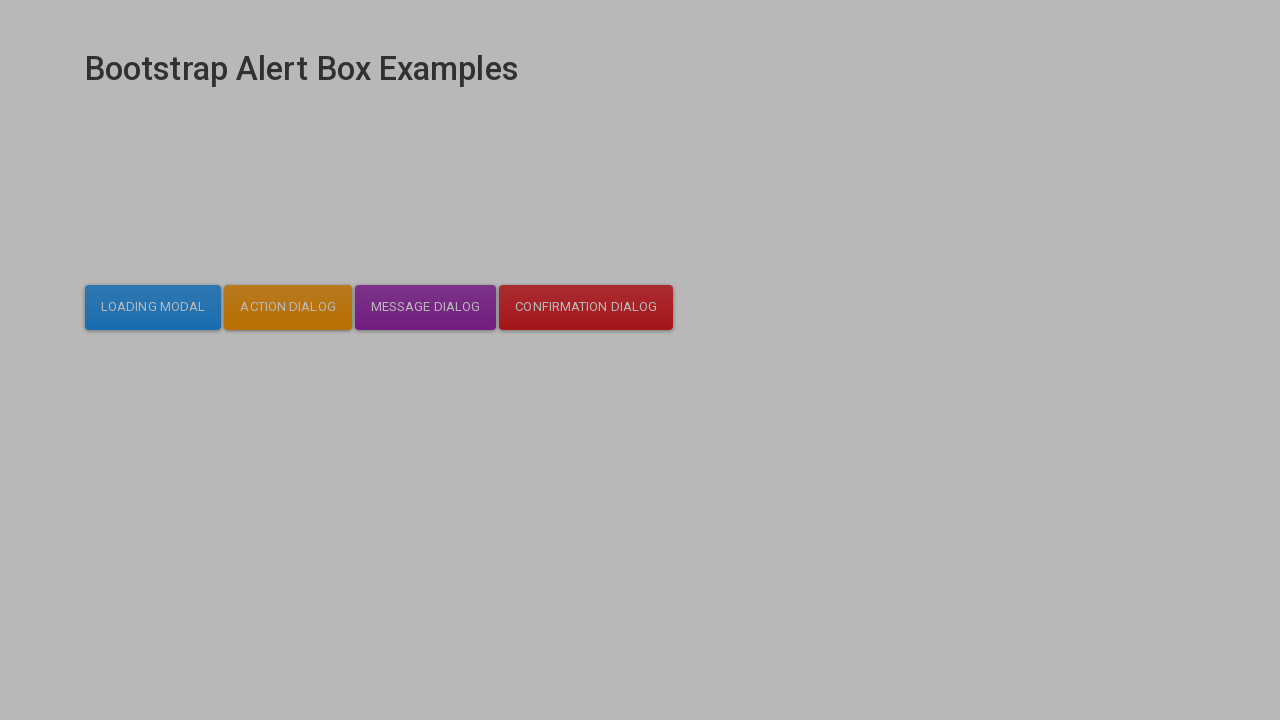

Set up handler to accept browser alert dialog
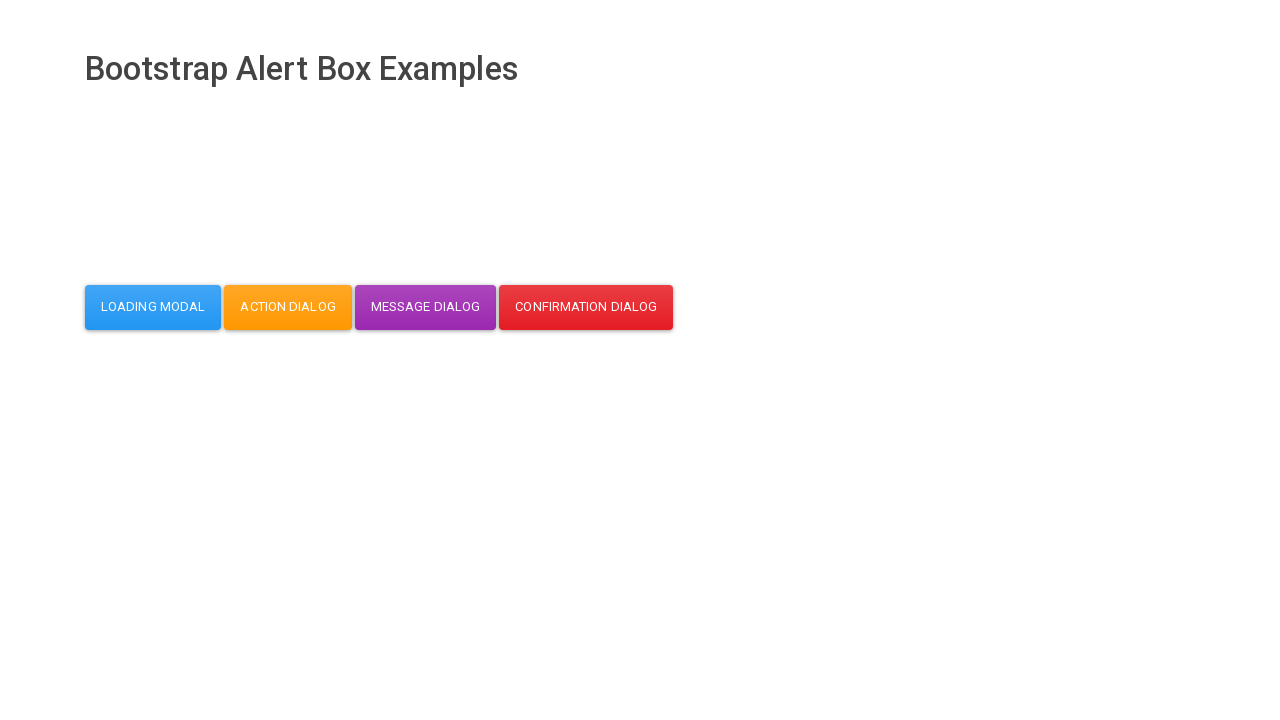

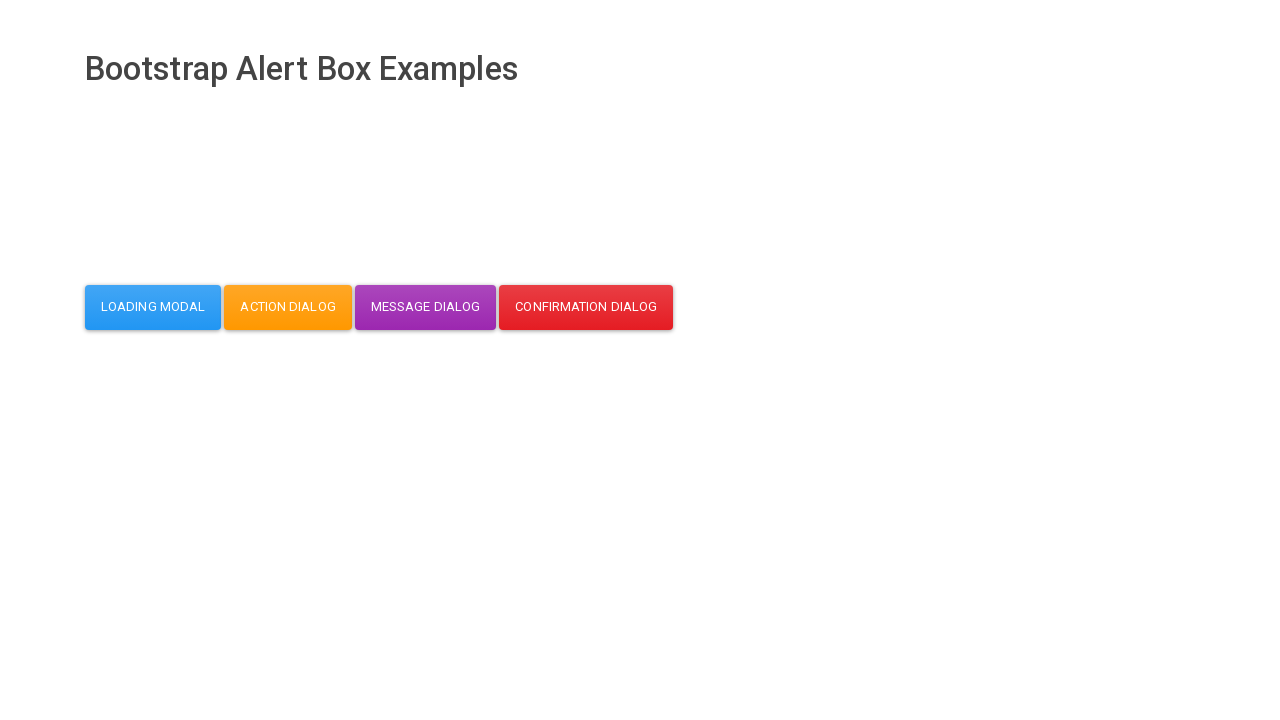